Tests registration form validation with invalid password length by entering passwords shorter than minimum required length

Starting URL: https://alada.vn/tai-khoan/dang-ky.html

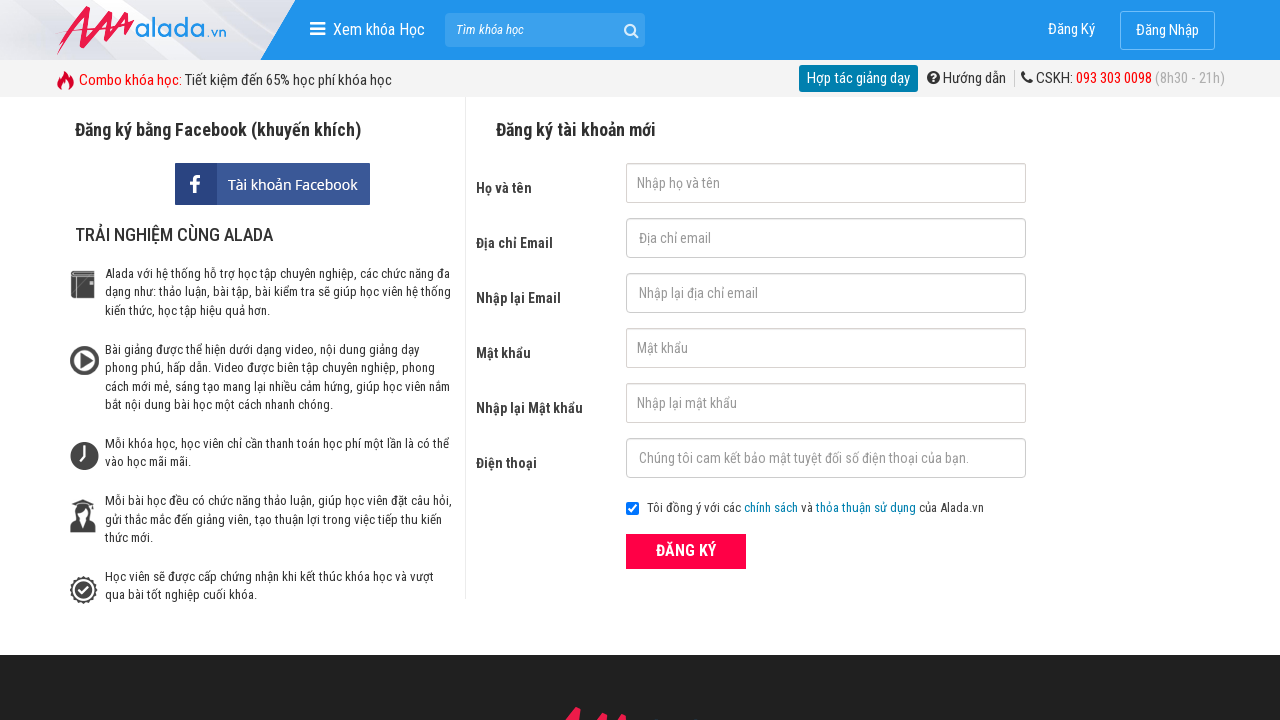

Filled first name field with 'John' on #txtFirstname
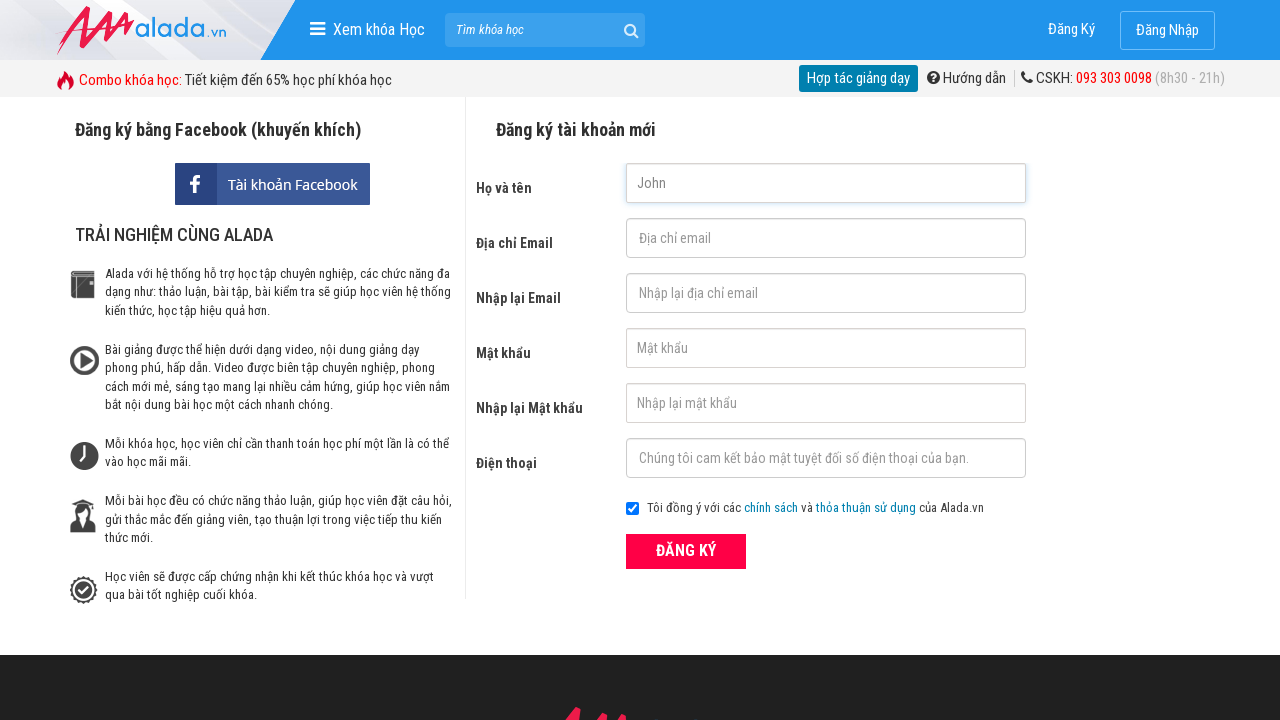

Filled email field with 'John@gmail.com' on #txtEmail
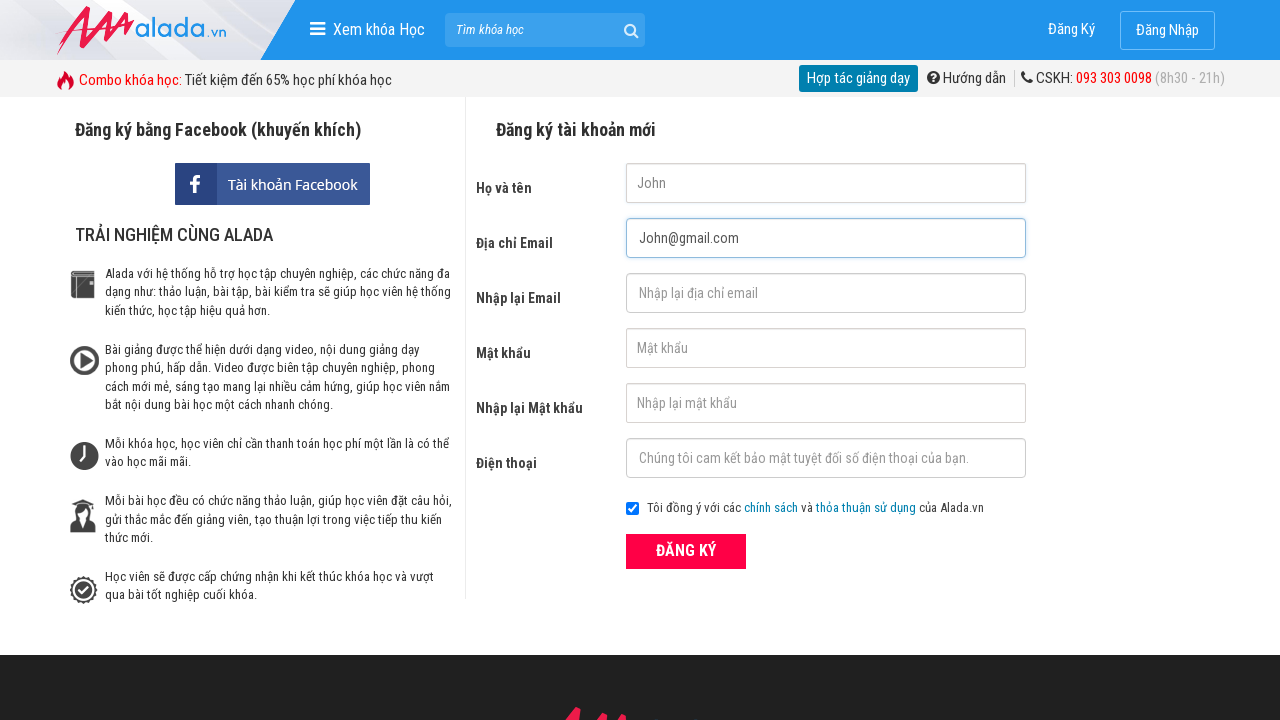

Filled confirm email field with 'John@gmail.com' on #txtCEmail
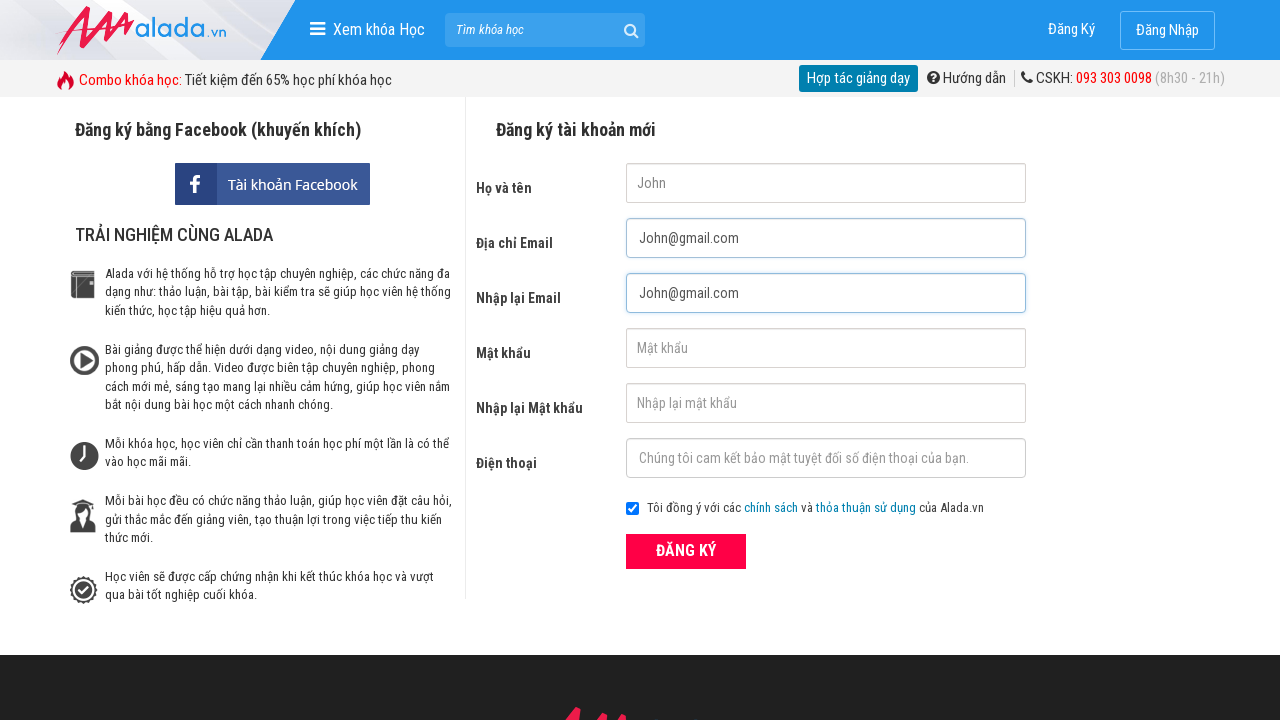

Filled password field with '123' (below minimum 6 characters) on #txtPassword
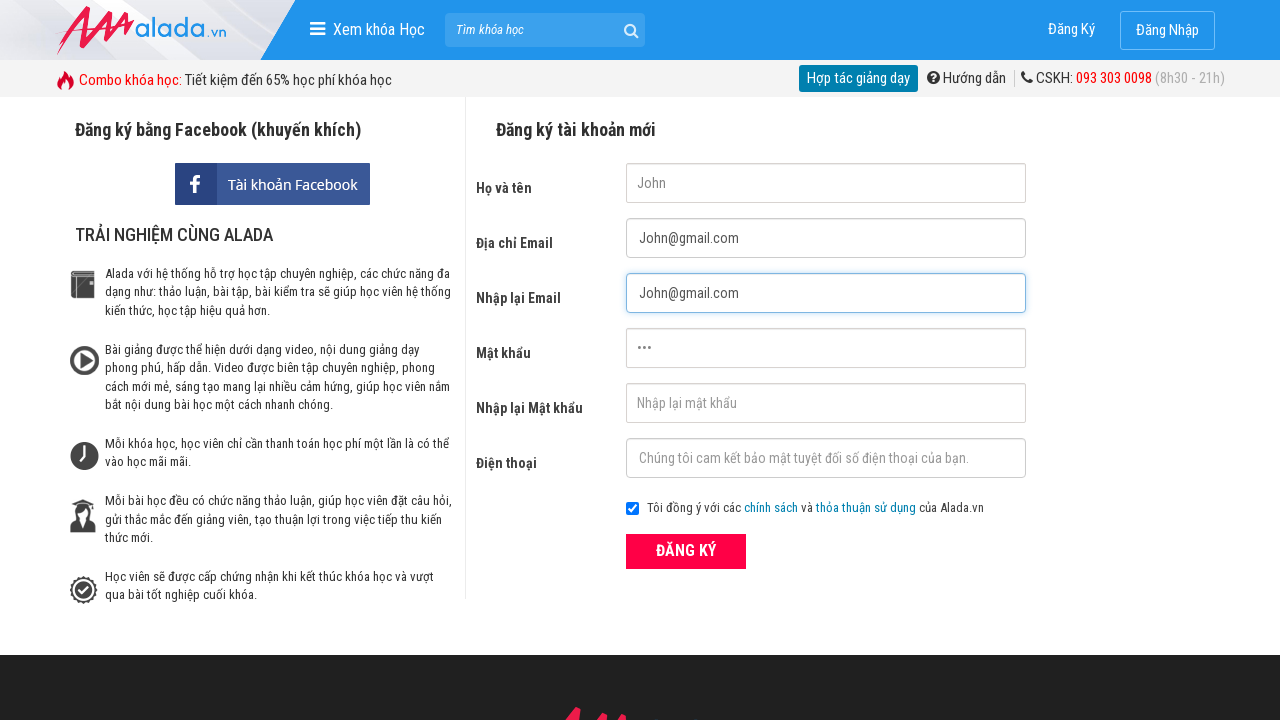

Filled confirm password field with '123' (below minimum 6 characters) on #txtCPassword
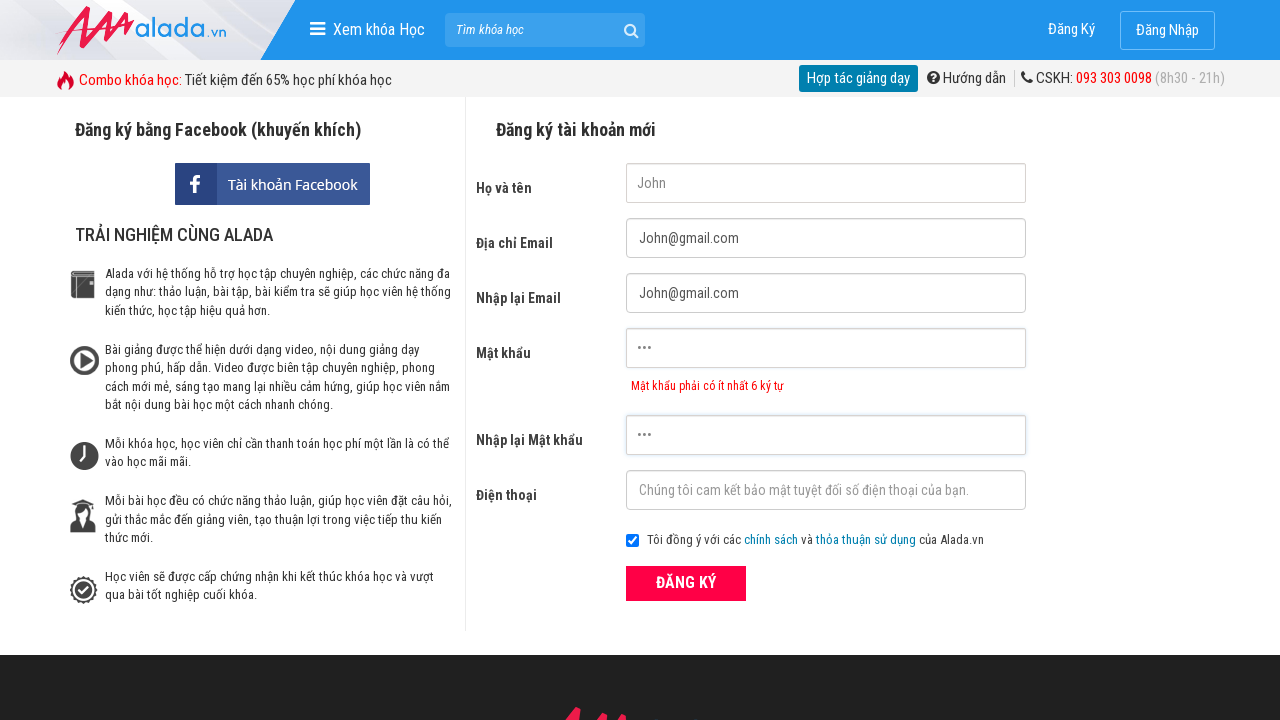

Filled phone field with '0988888888' on #txtPhone
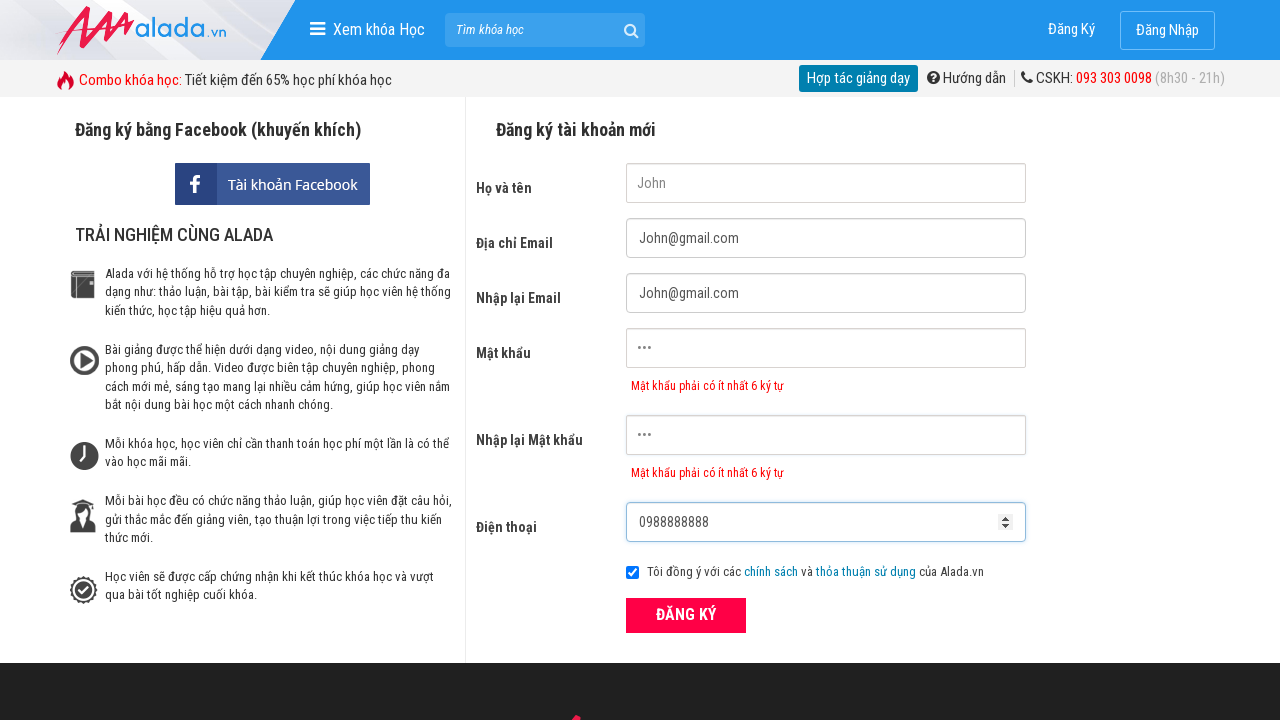

Clicked ĐĂNG KÝ (Register) button to submit form at (686, 615) on xpath=//form[@id='frmLogin']//button[text()='ĐĂNG KÝ']
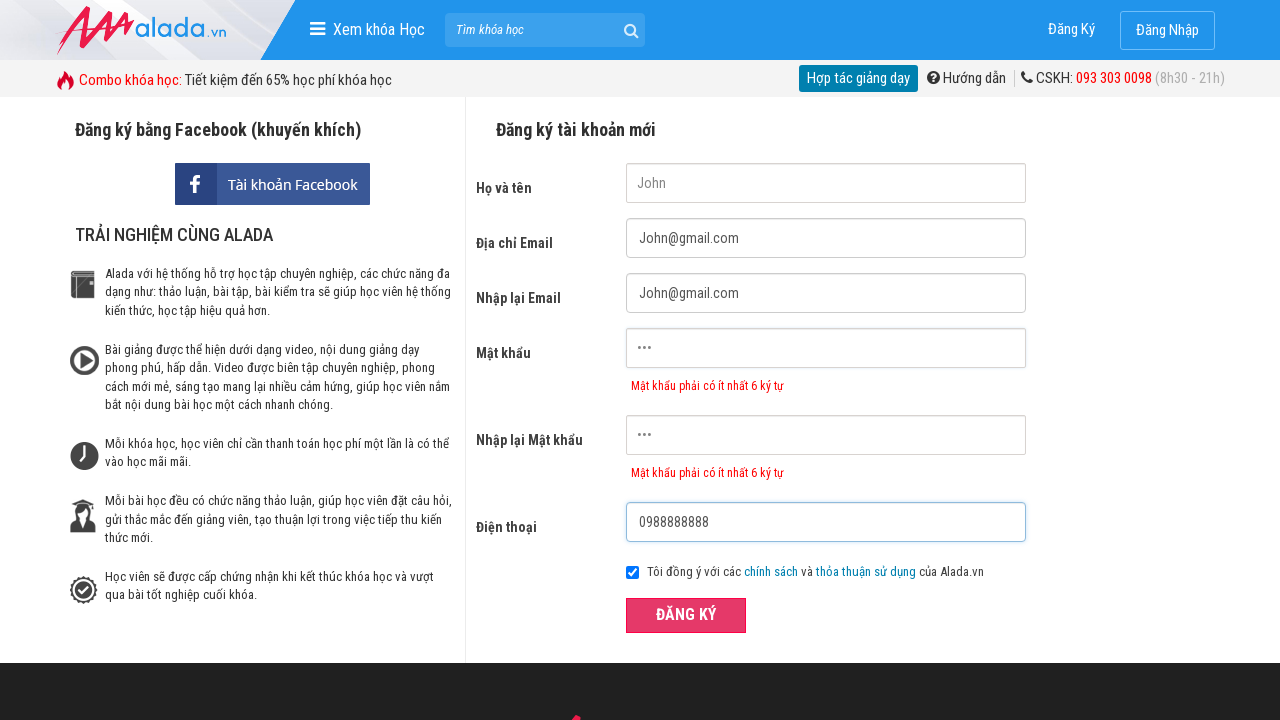

Password error message element appeared
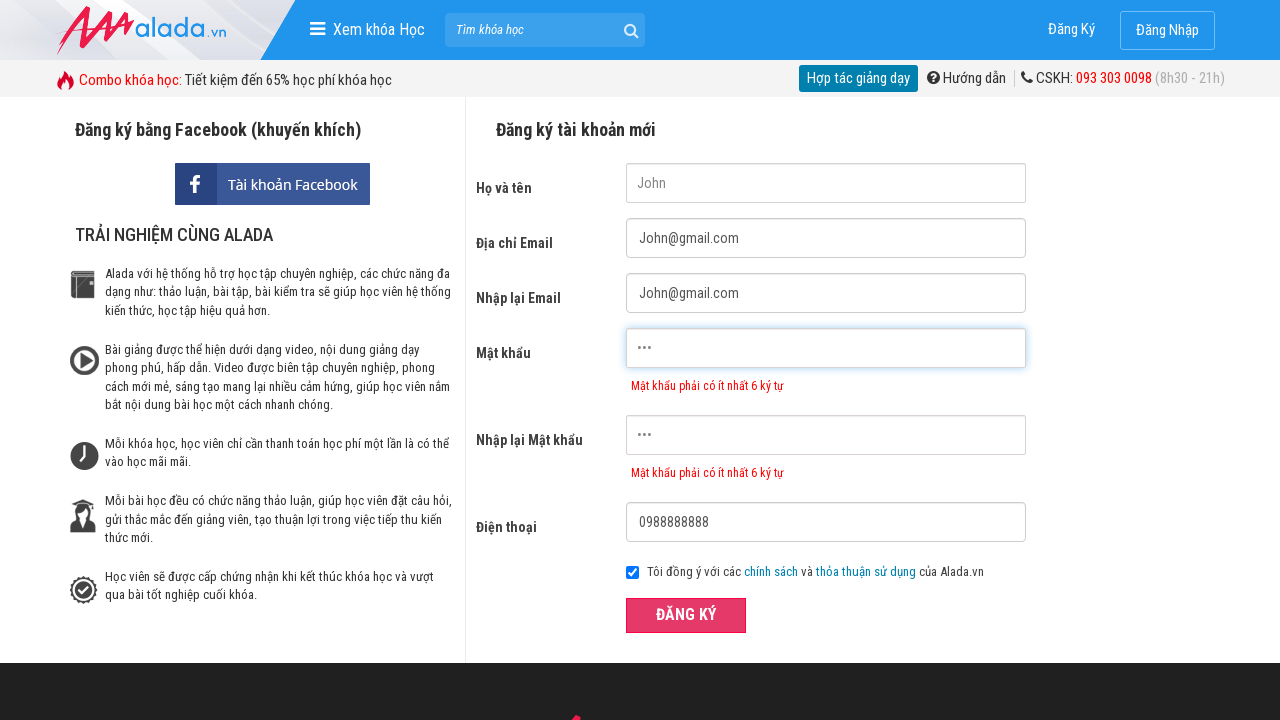

Verified password error message: 'Mật khẩu phải có ít nhất 6 ký tự'
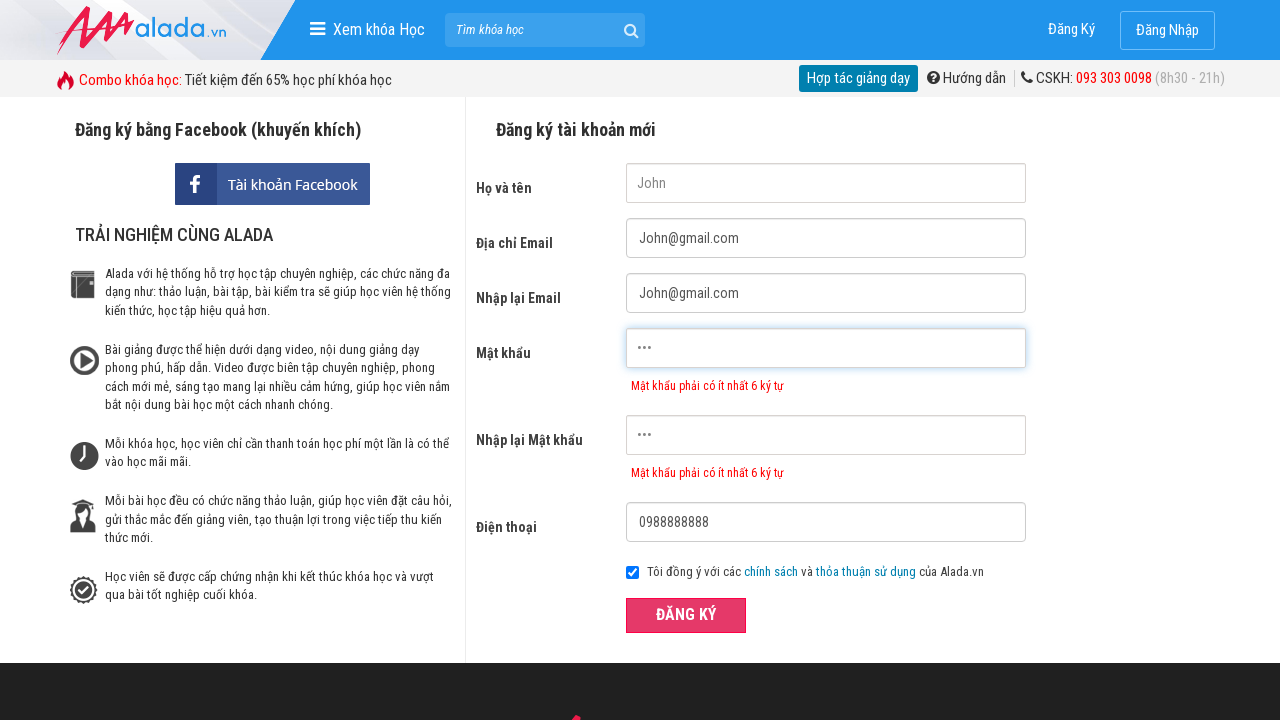

Verified confirm password error message: 'Mật khẩu phải có ít nhất 6 ký tự'
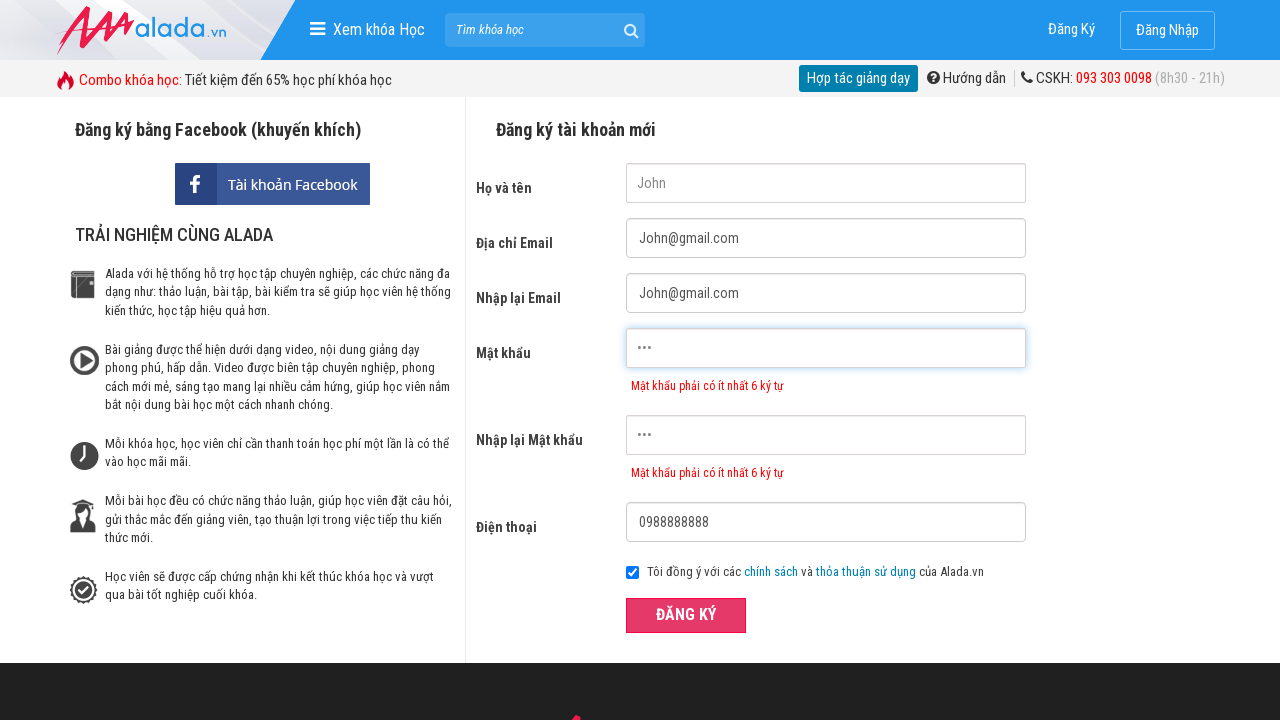

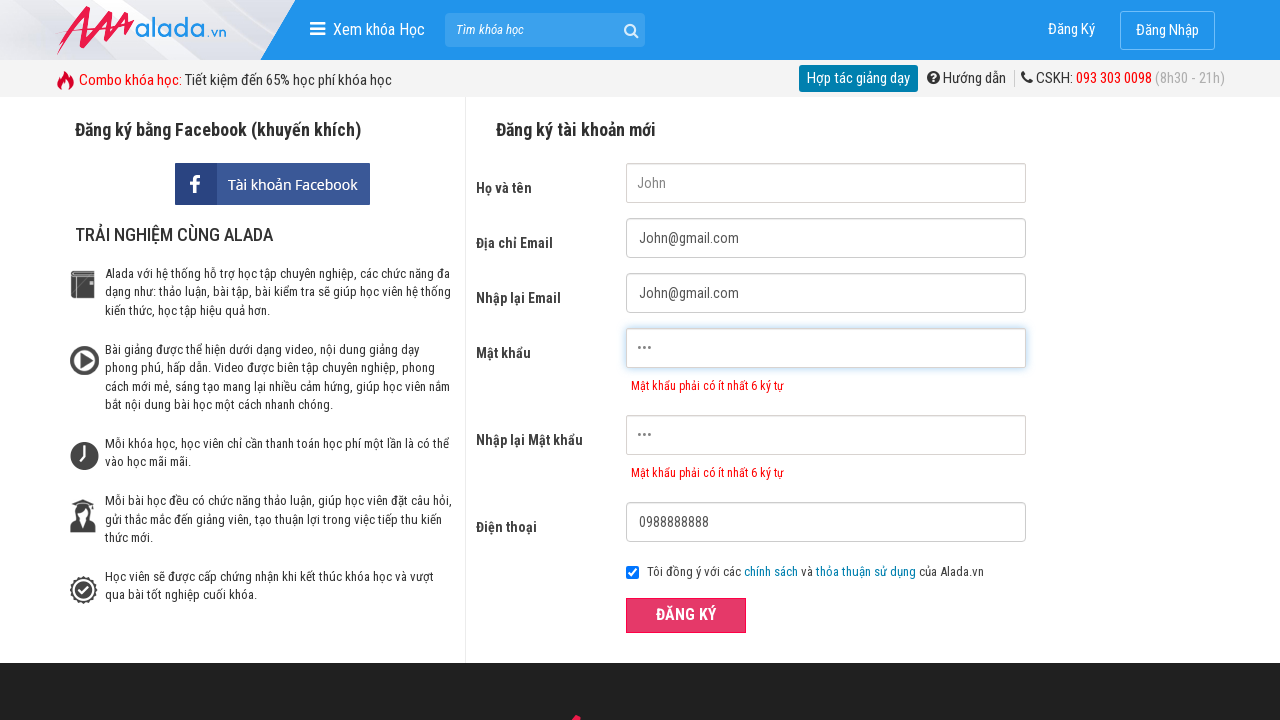